Clicks the first checkbox and verifies both checkboxes are now selected

Starting URL: http://the-internet.herokuapp.com/checkboxes

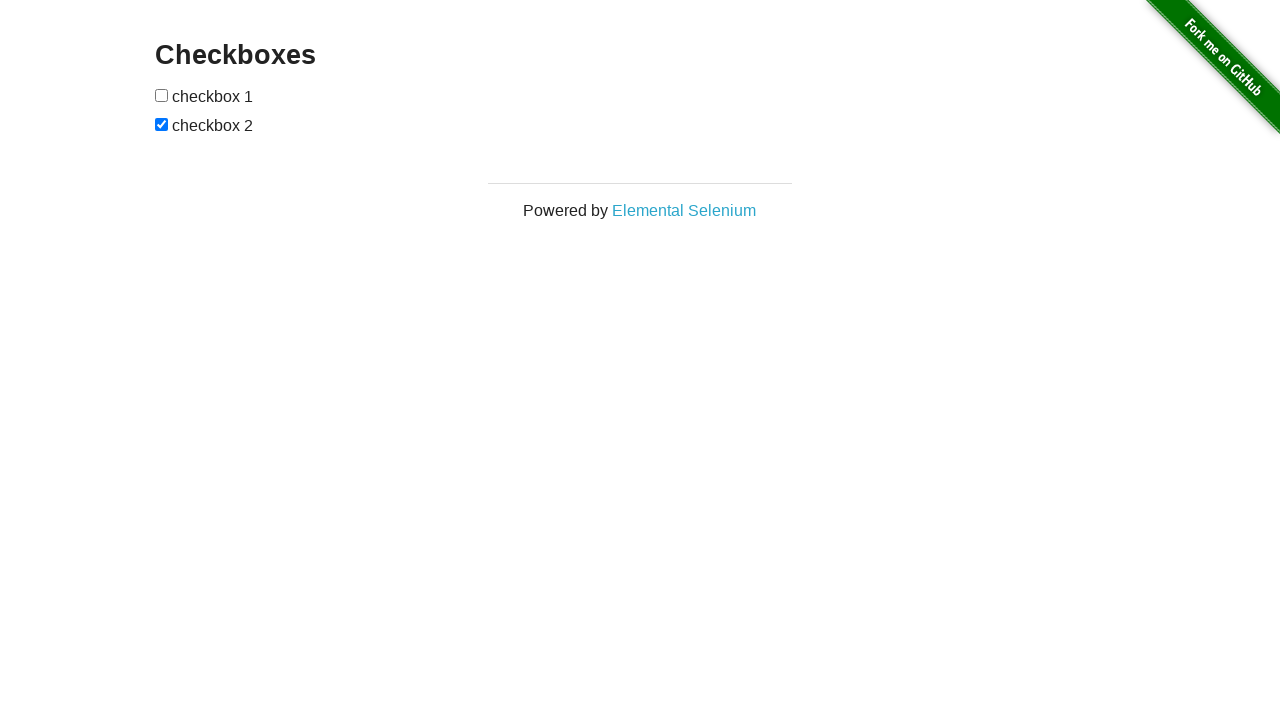

Located first checkbox element
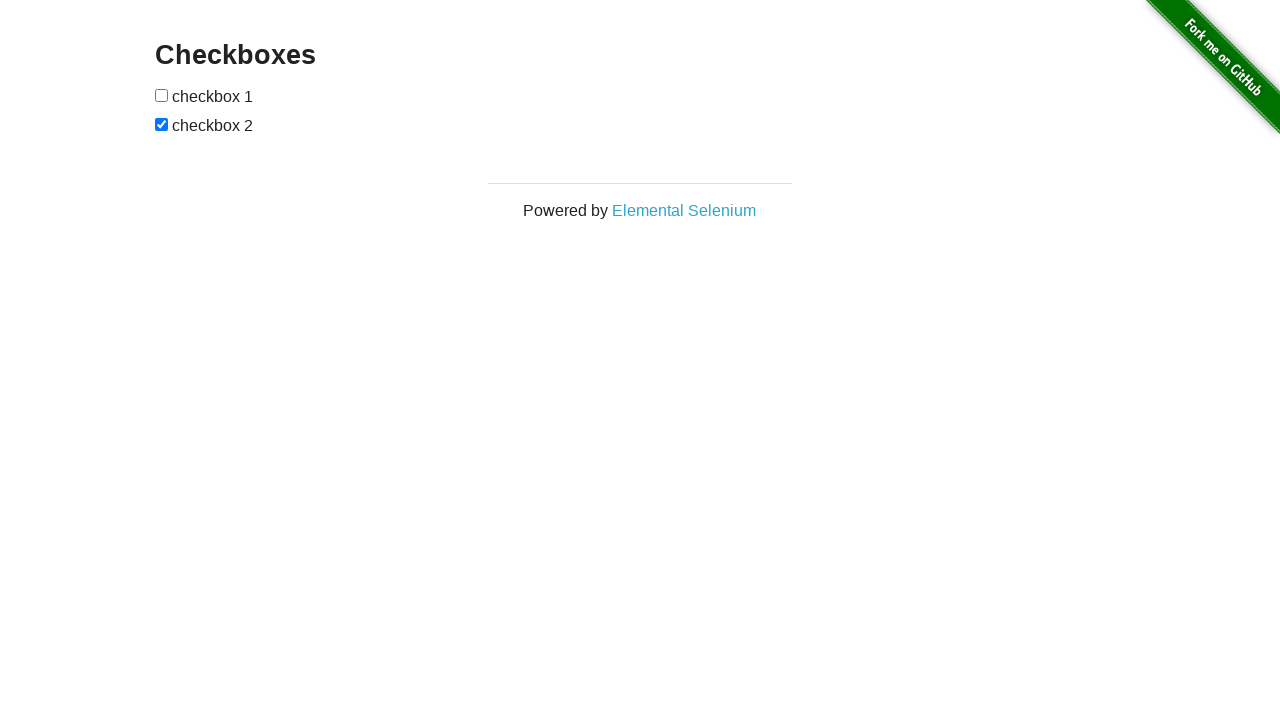

Located second checkbox element
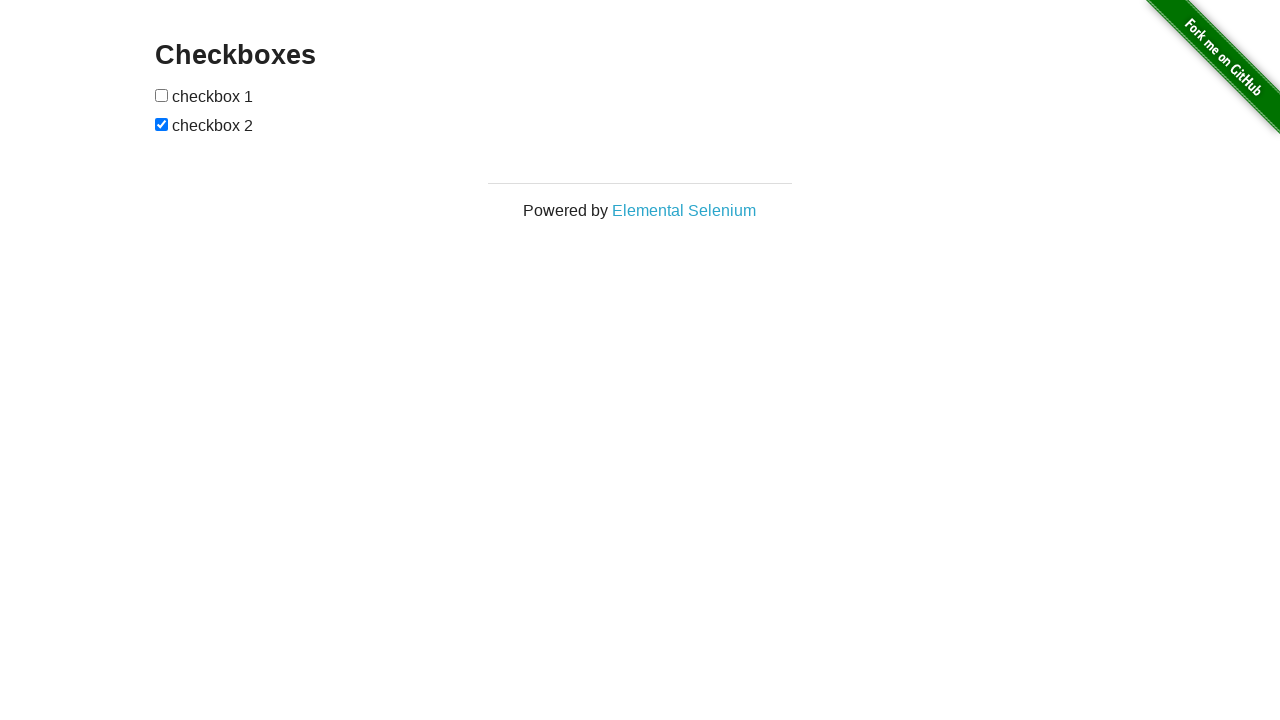

Clicked first checkbox at (162, 95) on xpath=//*[@id='checkboxes']/input[1]
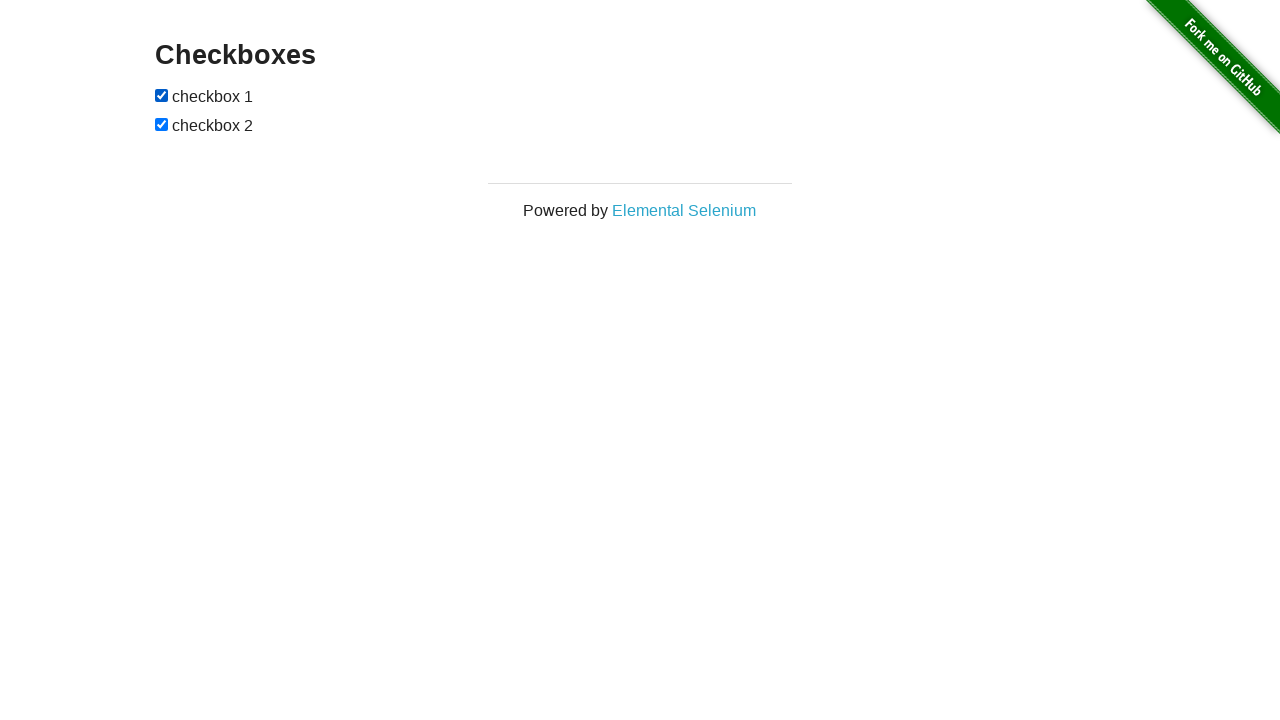

Verified first checkbox is selected
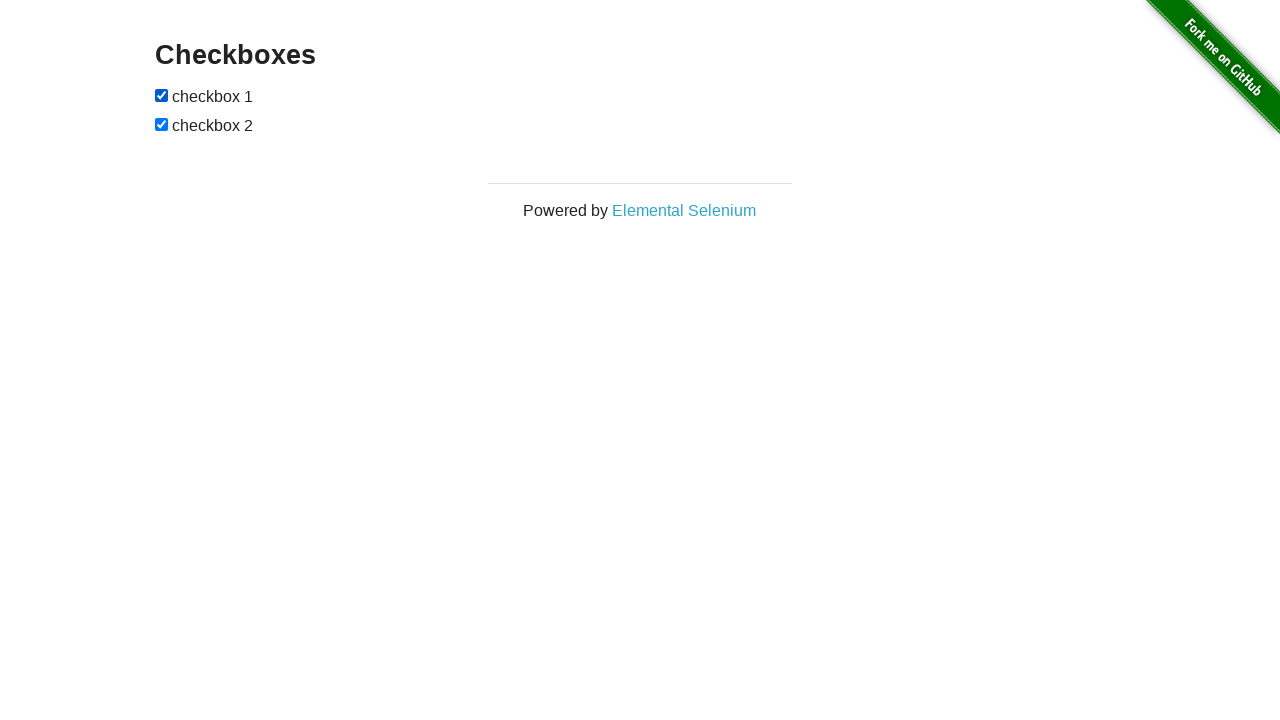

Verified second checkbox is selected - both checkboxes are now checked
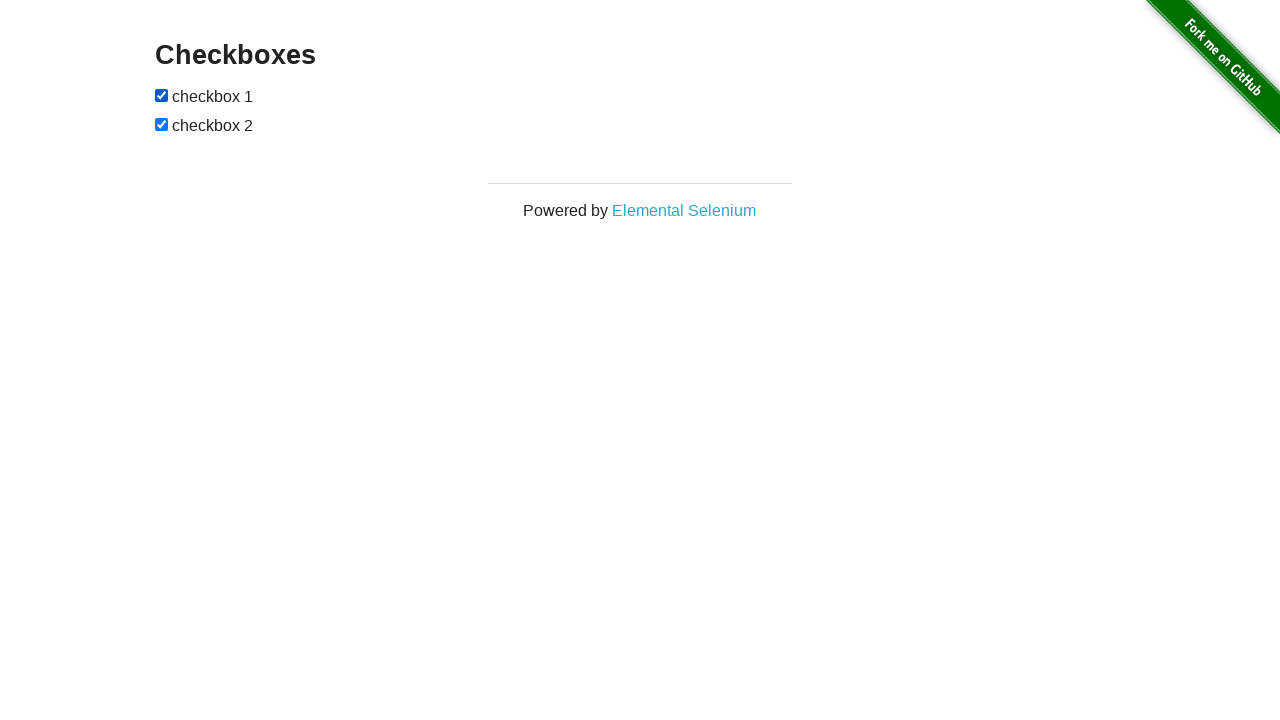

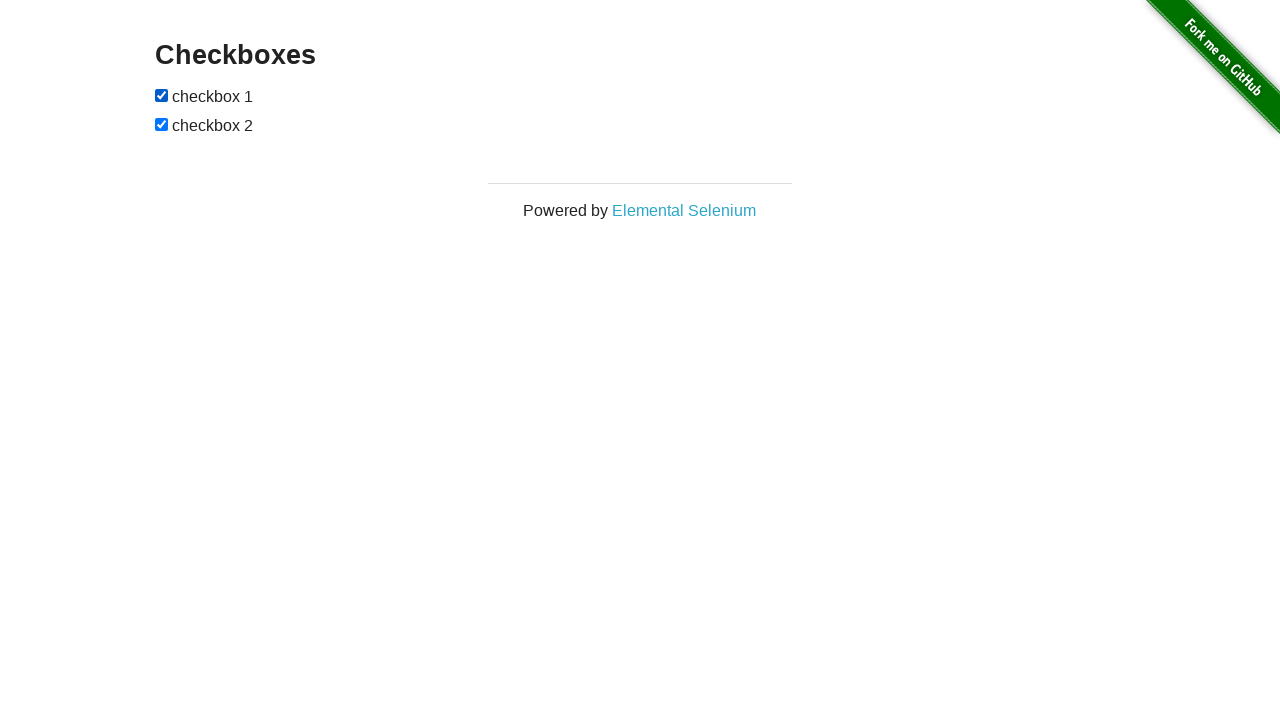